Tests handling a confirmation dialog by dismissing it and verifying the result

Starting URL: https://demoqa.com/alerts

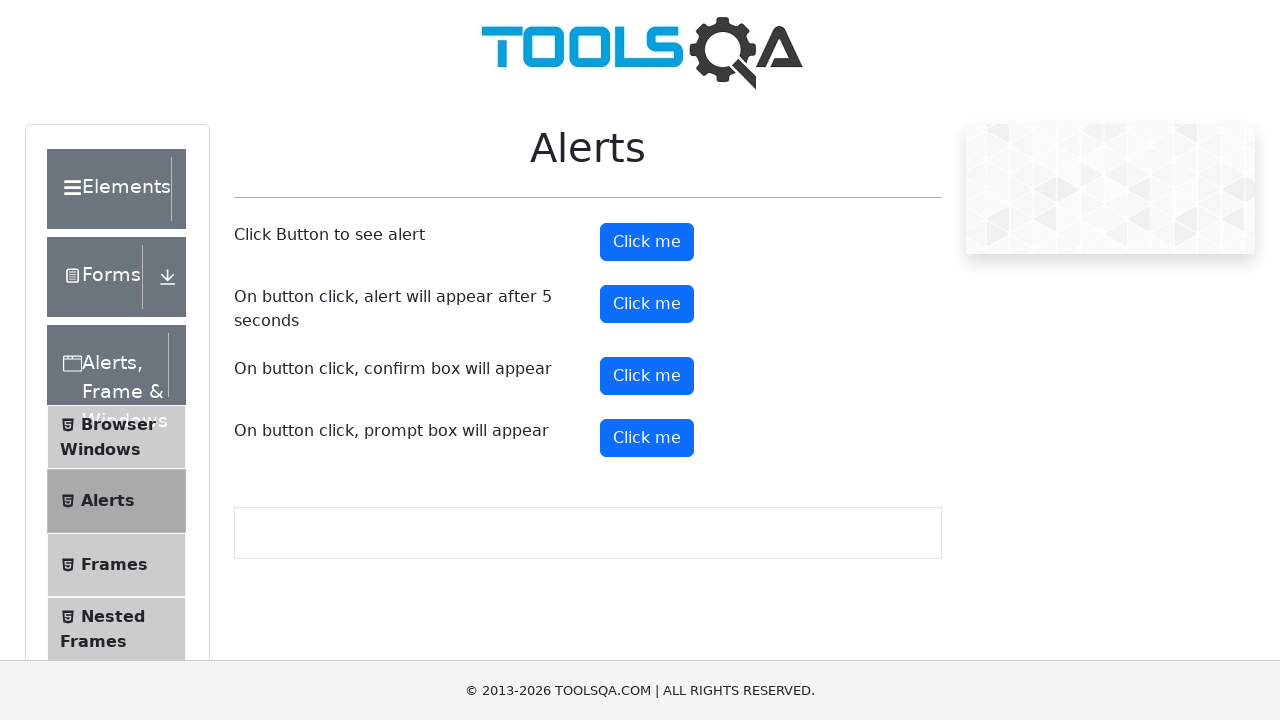

Set up dialog handler to dismiss confirmation dialogs
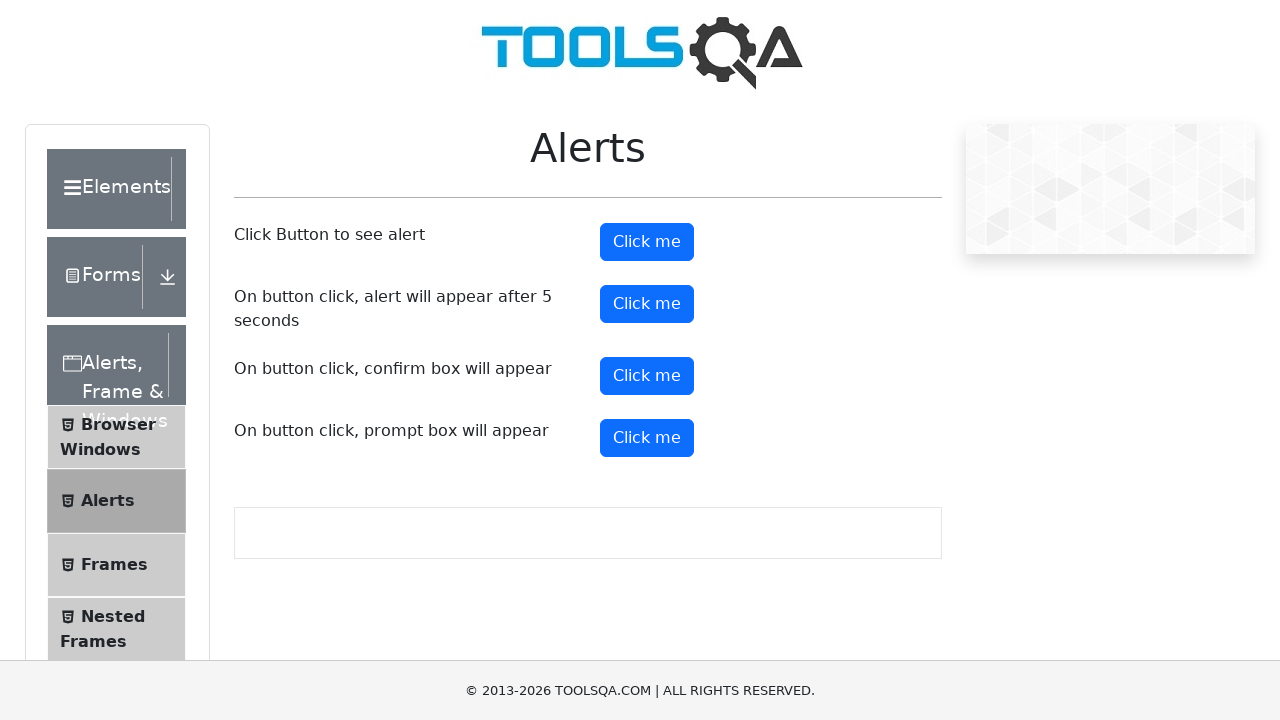

Clicked confirm button to trigger confirmation dialog at (647, 376) on #confirmButton
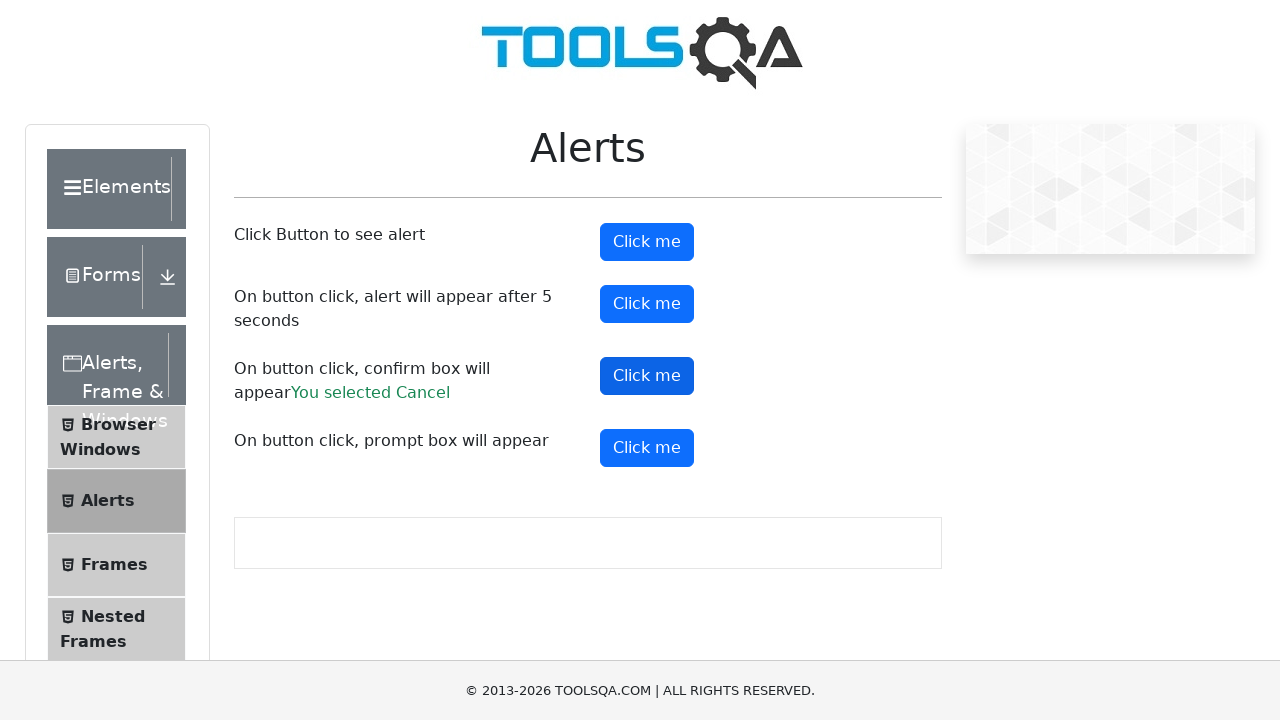

Retrieved confirmation result text: You selected Cancel
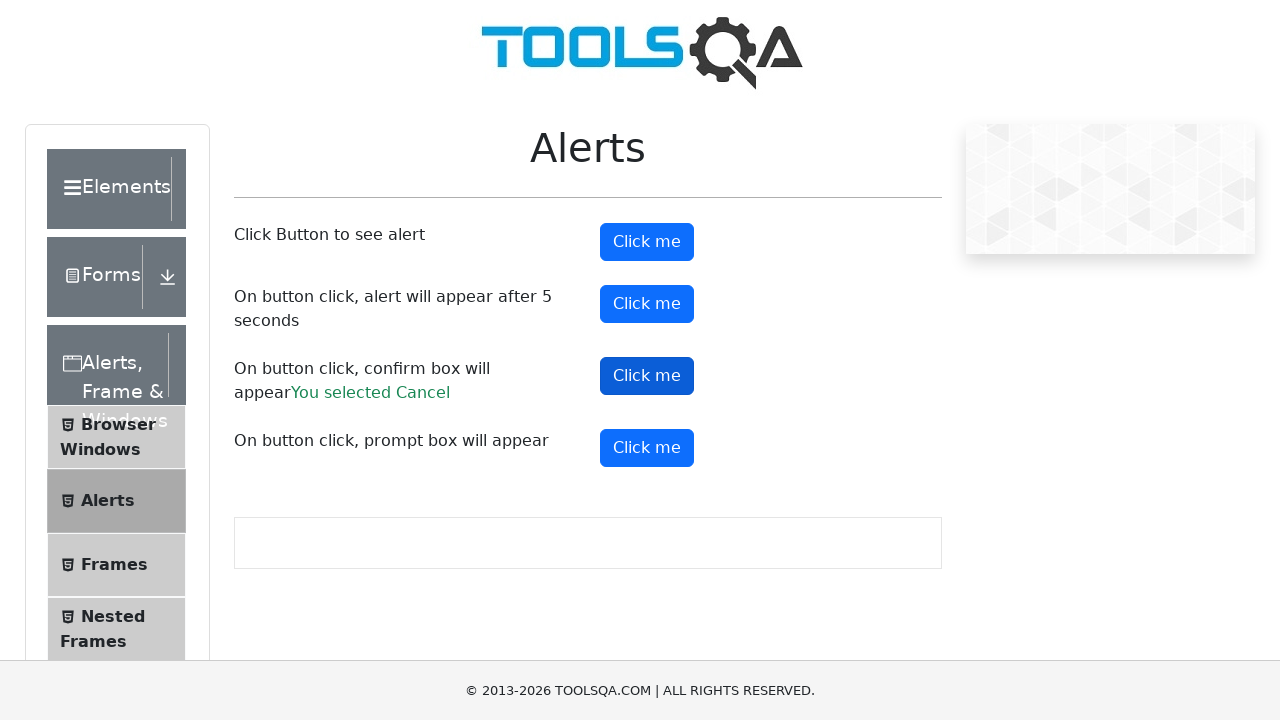

Printed confirm result to console: You selected Cancel
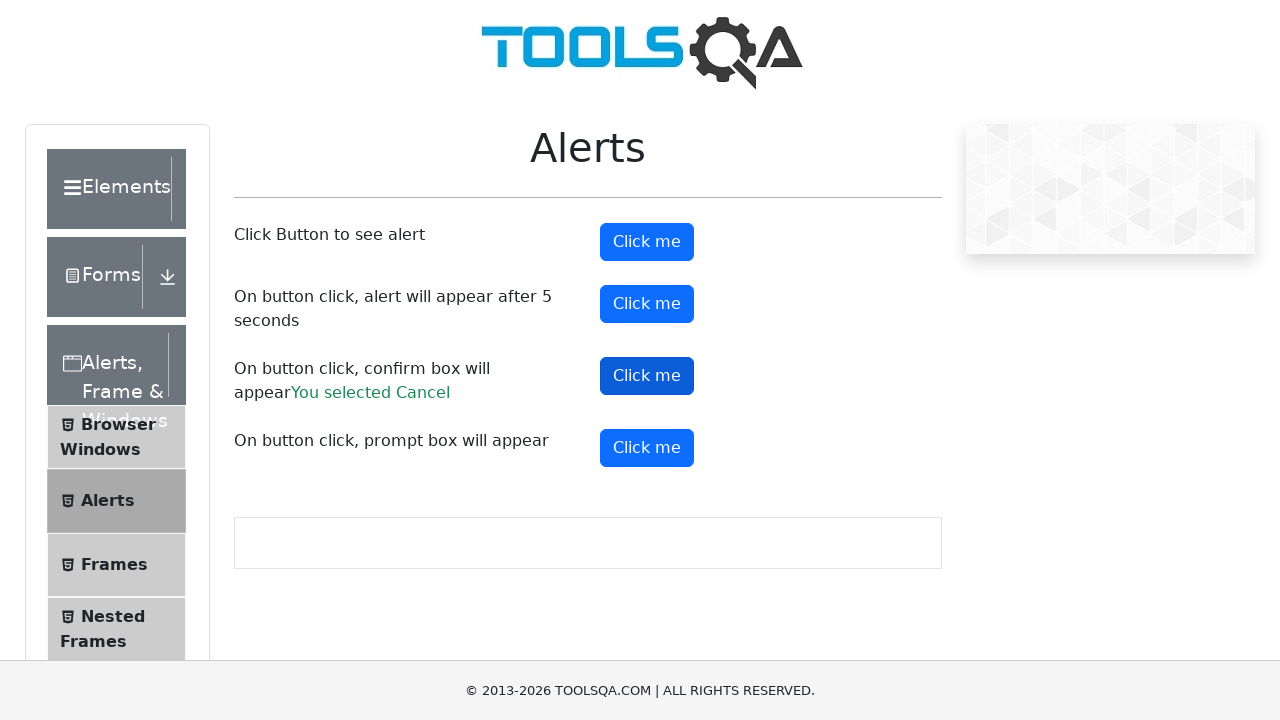

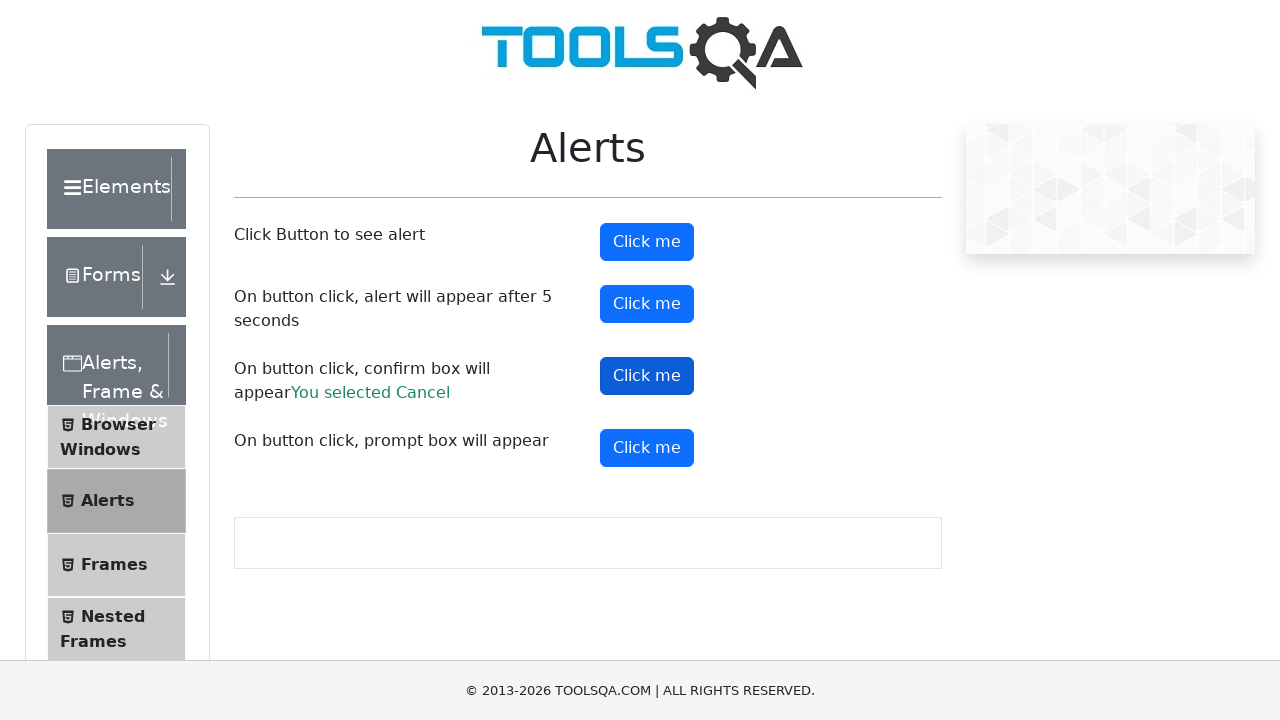